Tests JavaScript confirmation alert handling by clicking a button to trigger a confirmation dialog, accepting it, and verifying the result message displays correctly on the page.

Starting URL: http://the-internet.herokuapp.com/javascript_alerts

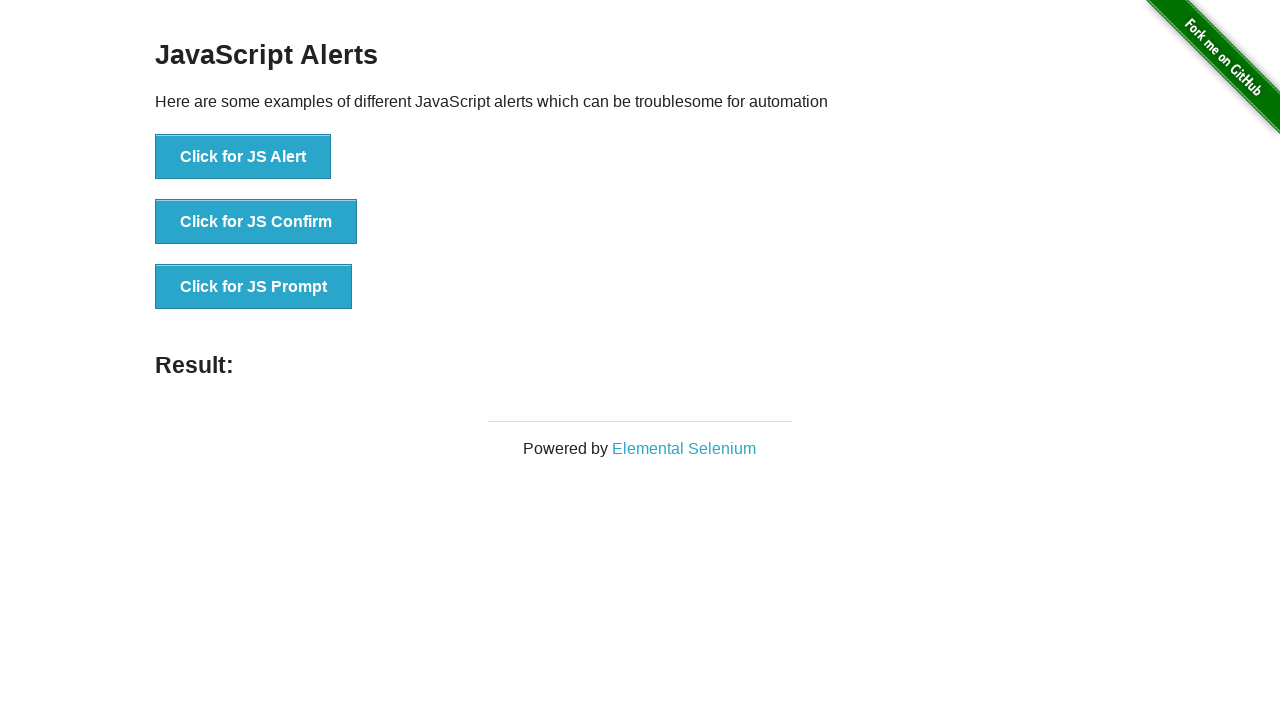

Set up dialog handler to accept confirmation alerts
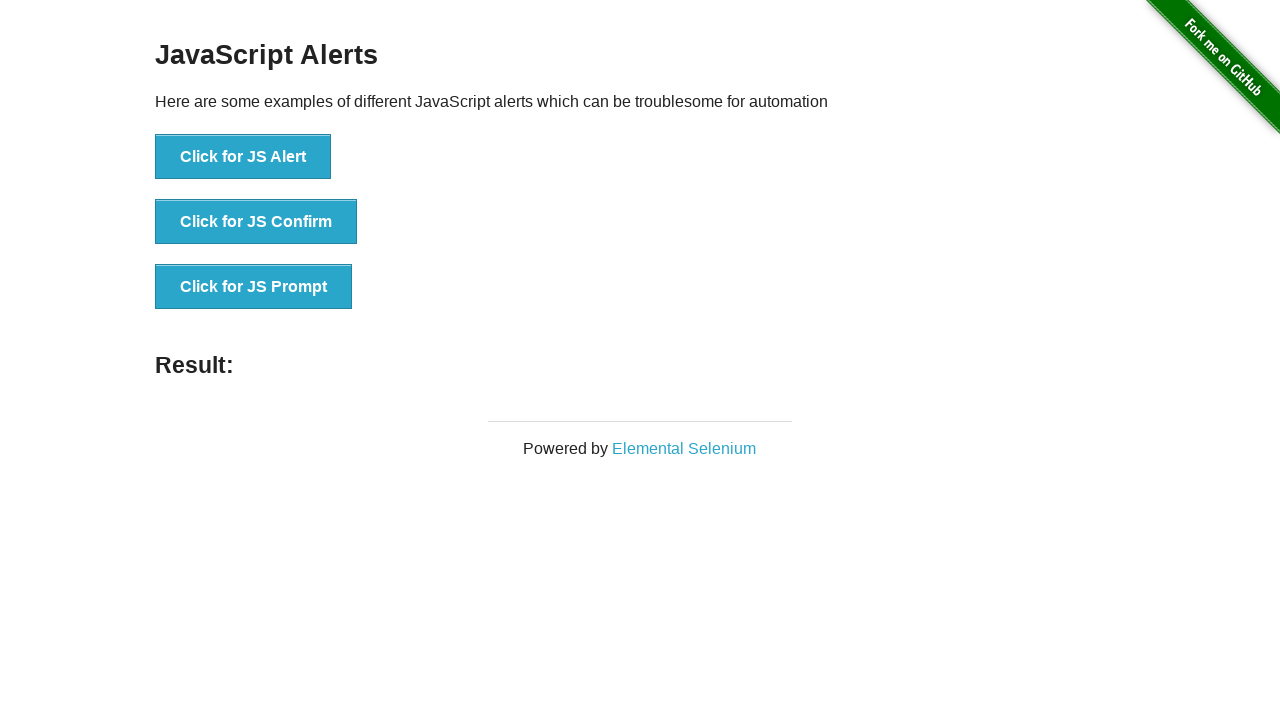

Clicked the confirmation alert button at (256, 222) on ul > li:nth-child(2) > button
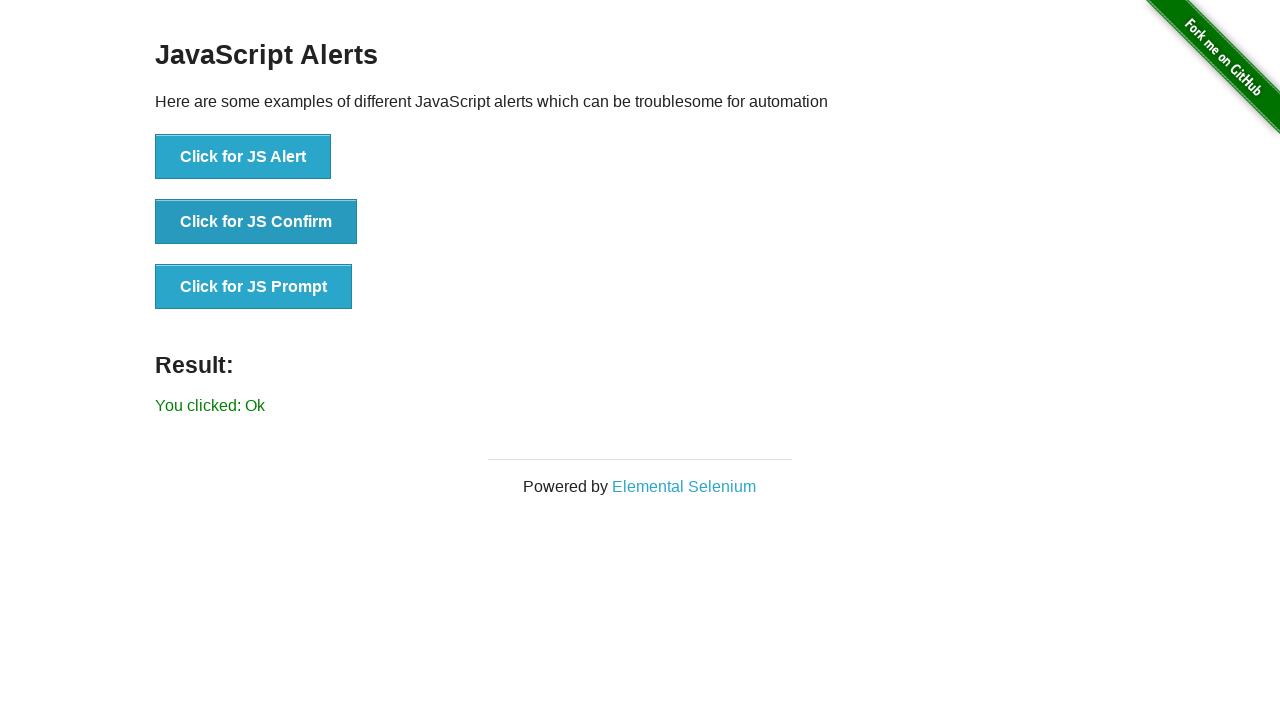

Confirmation alert was accepted and result message appeared
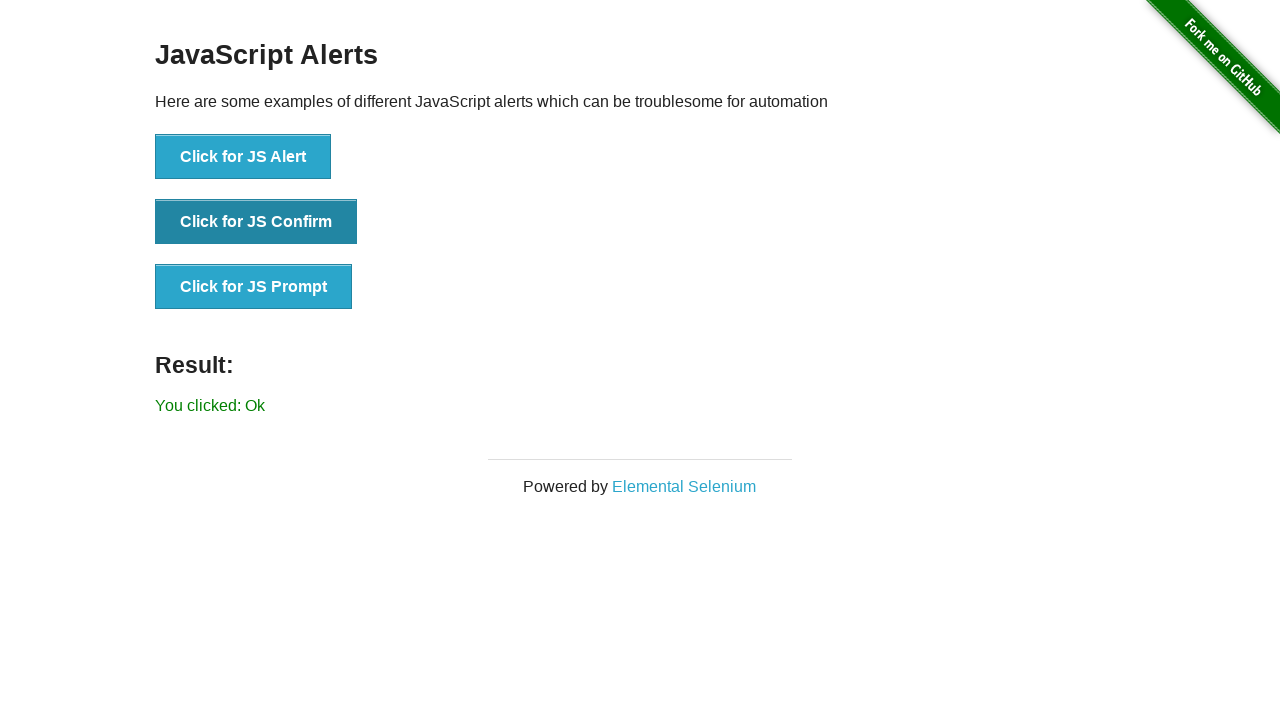

Retrieved result message text content
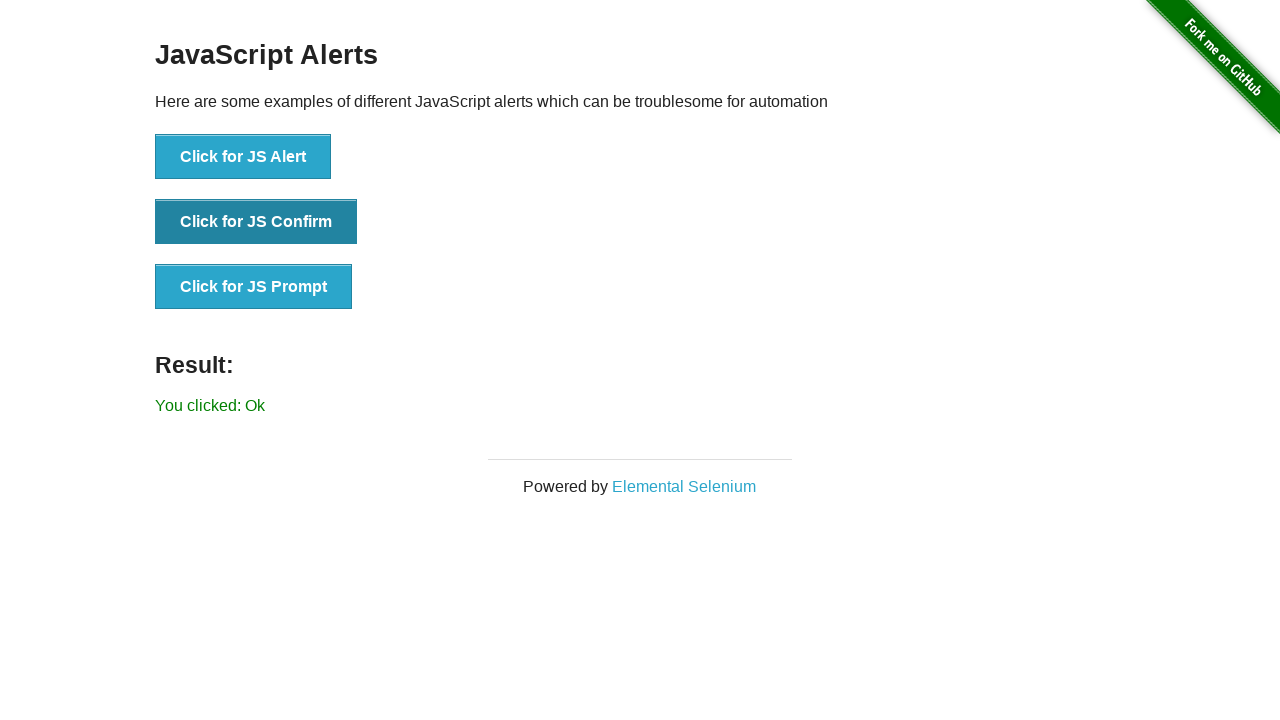

Verified result message displays 'You clicked: Ok'
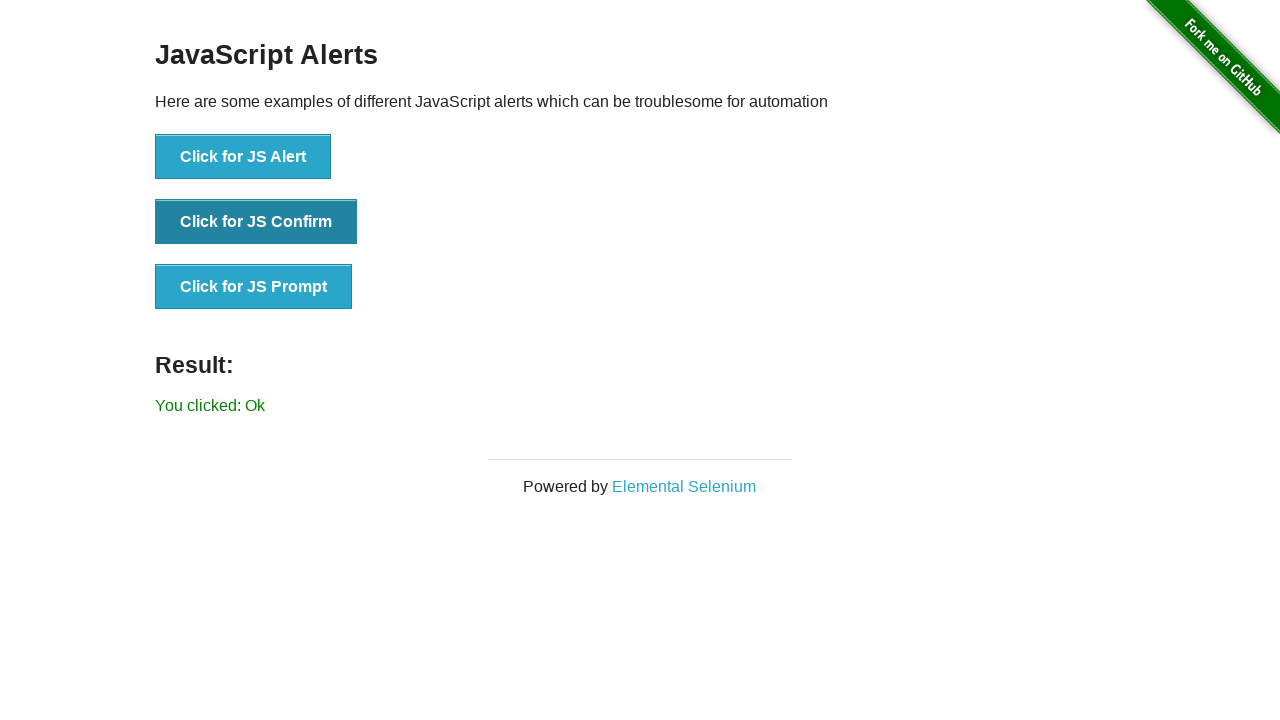

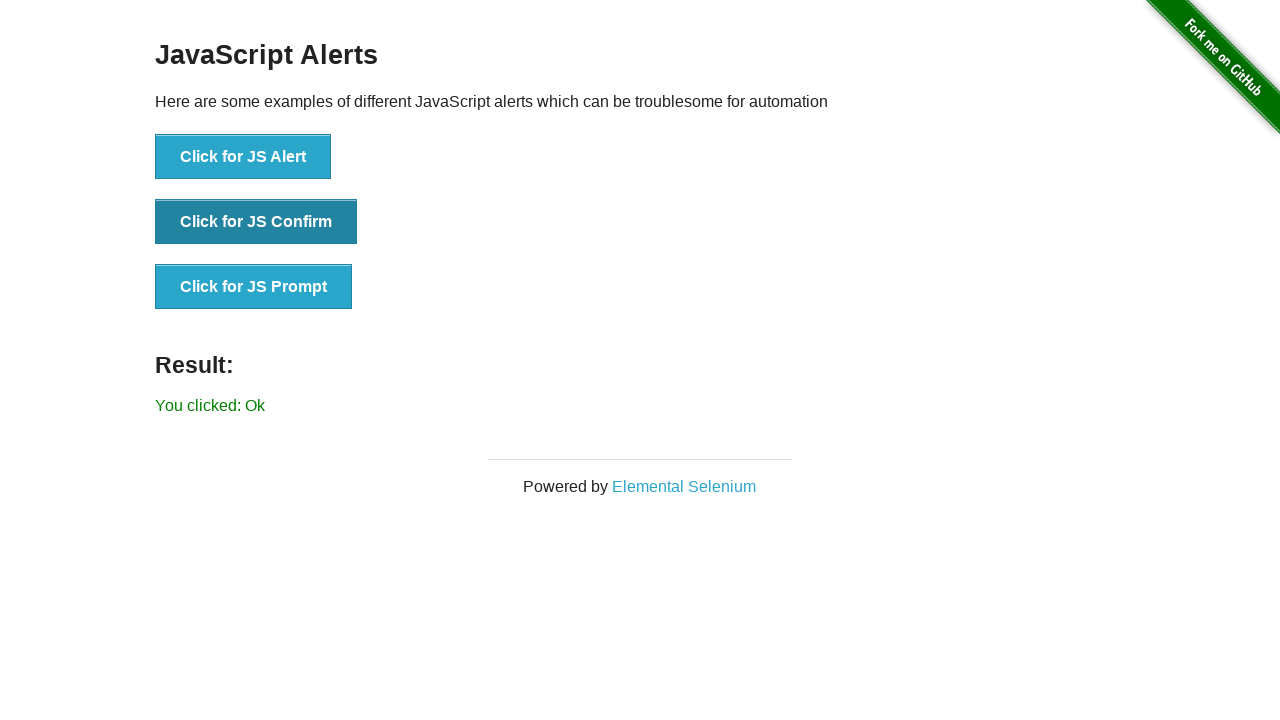